Tests that edits are cancelled when pressing Escape key

Starting URL: https://demo.playwright.dev/todomvc

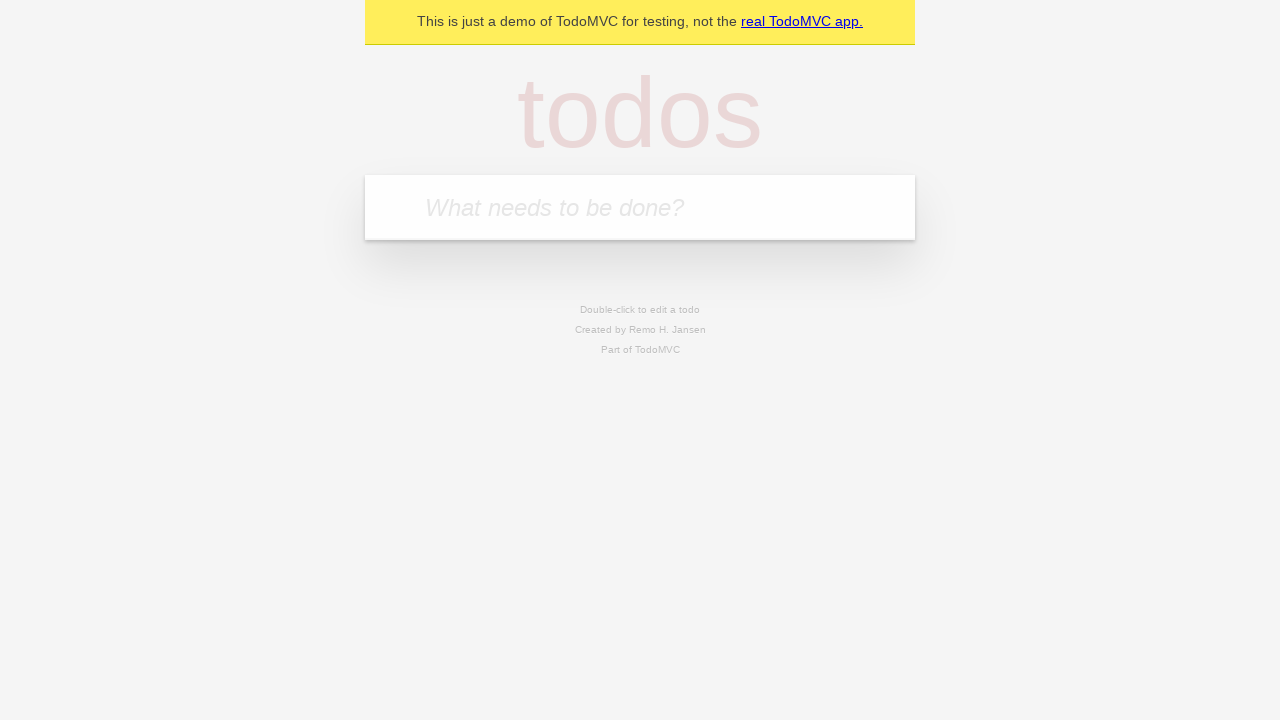

Filled new todo input with 'buy some cheese' on .new-todo
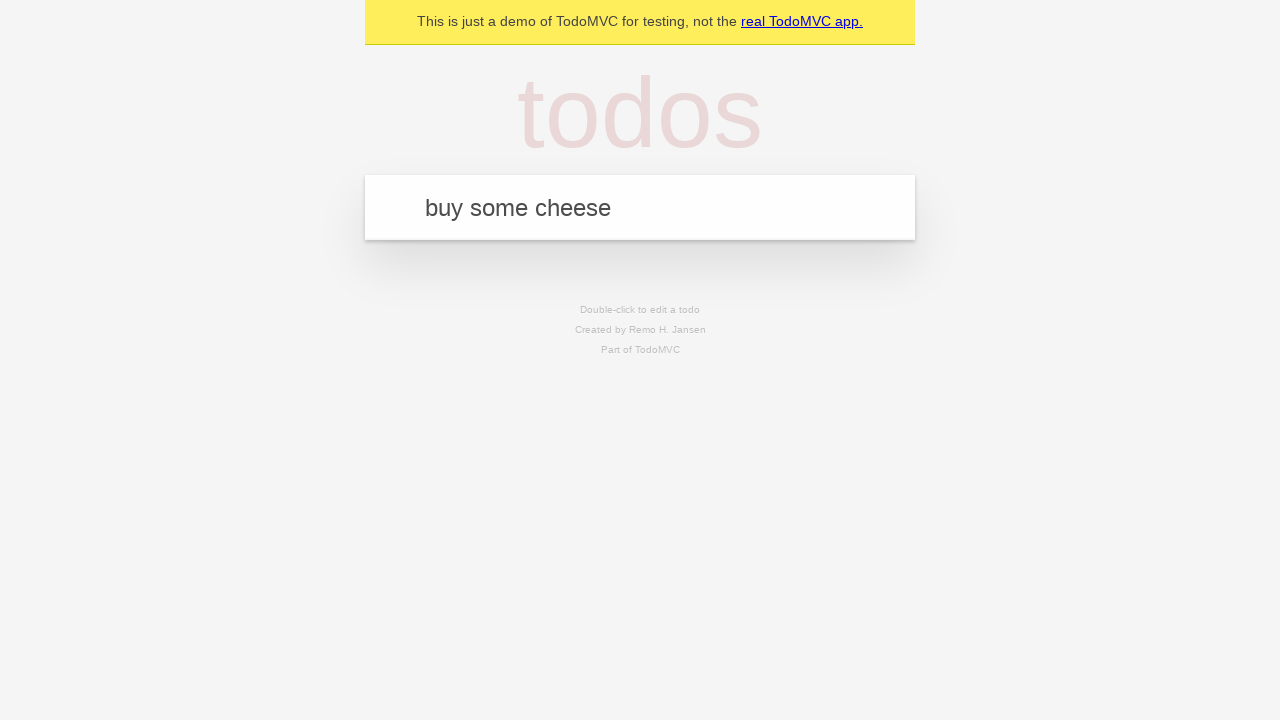

Pressed Enter to create first todo on .new-todo
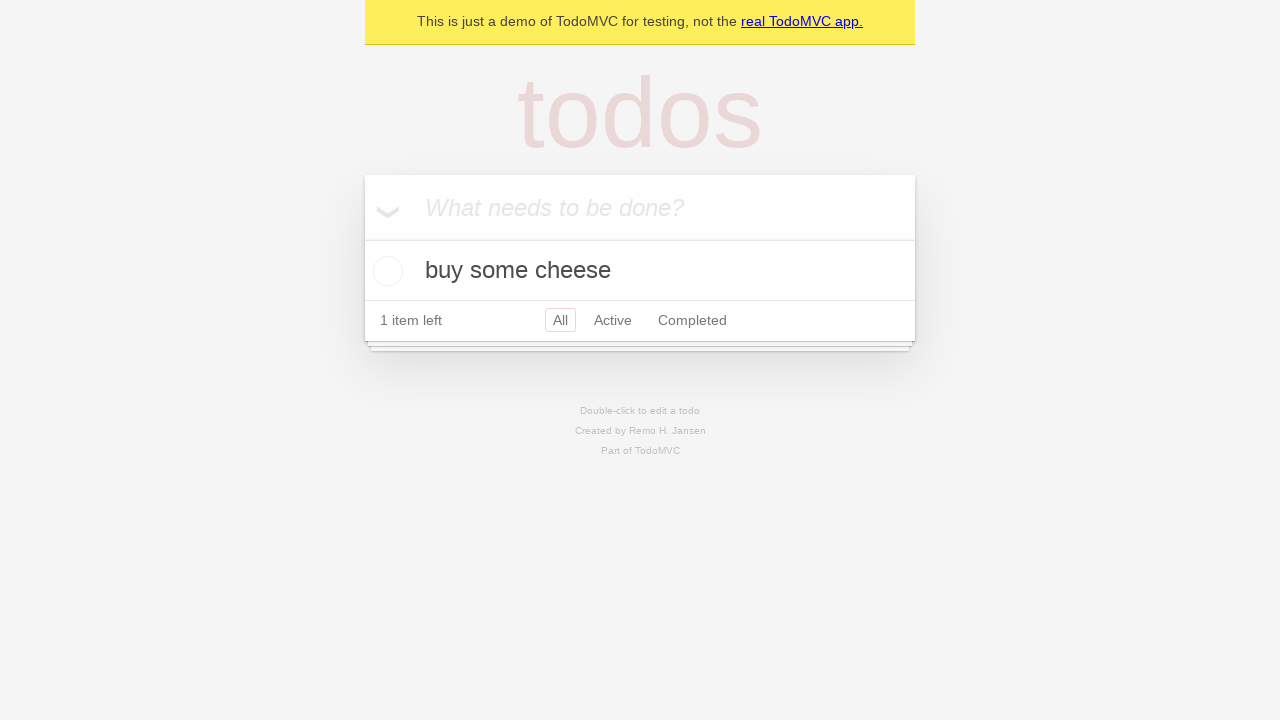

Filled new todo input with 'feed the cat' on .new-todo
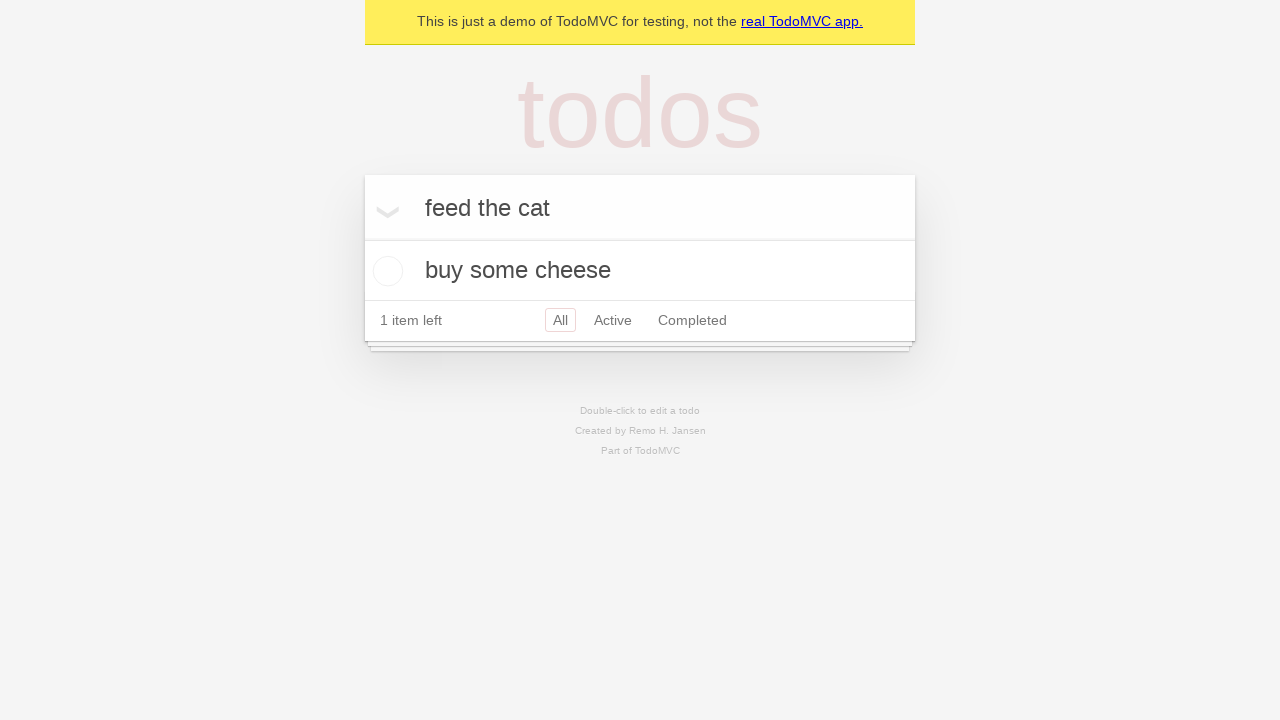

Pressed Enter to create second todo on .new-todo
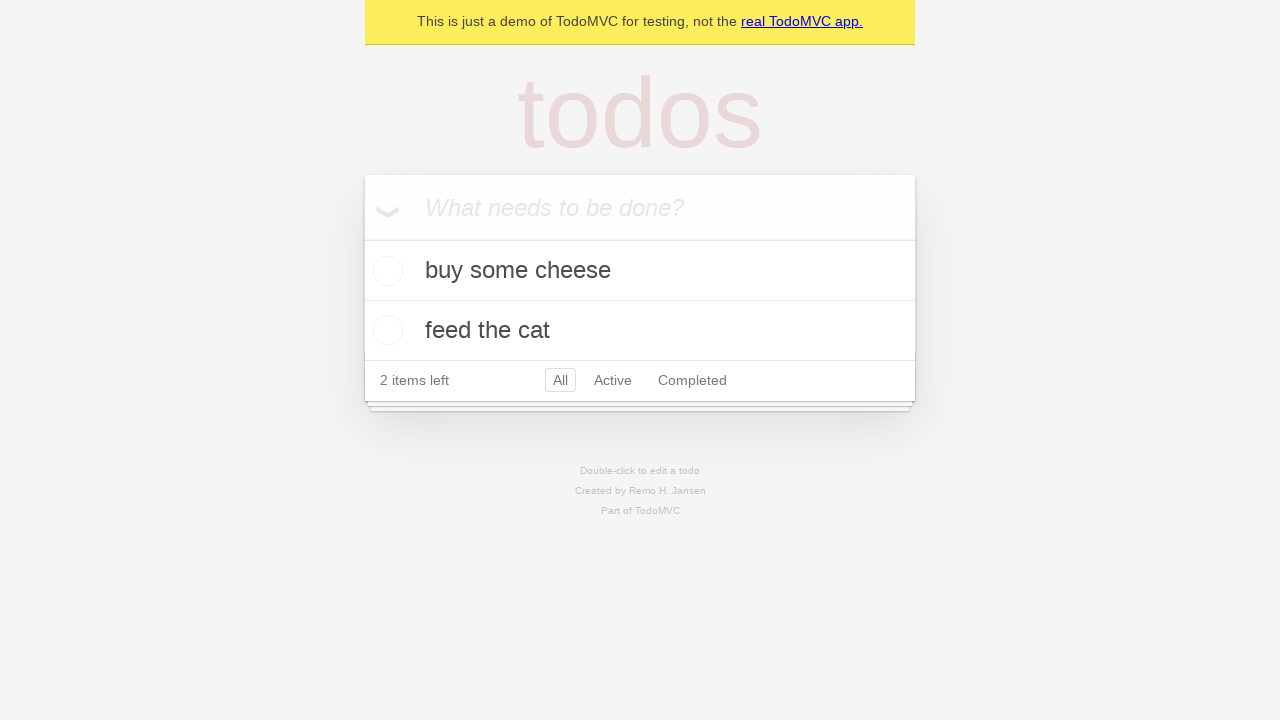

Filled new todo input with 'book a doctors appointment' on .new-todo
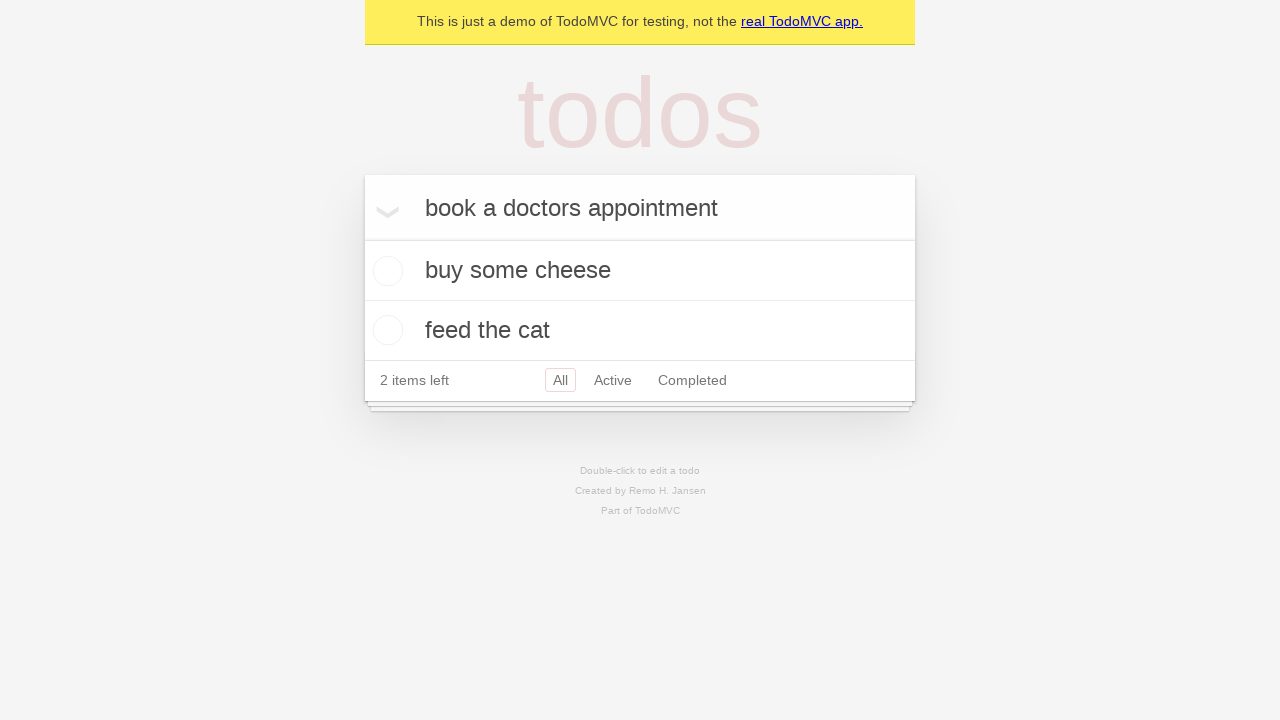

Pressed Enter to create third todo on .new-todo
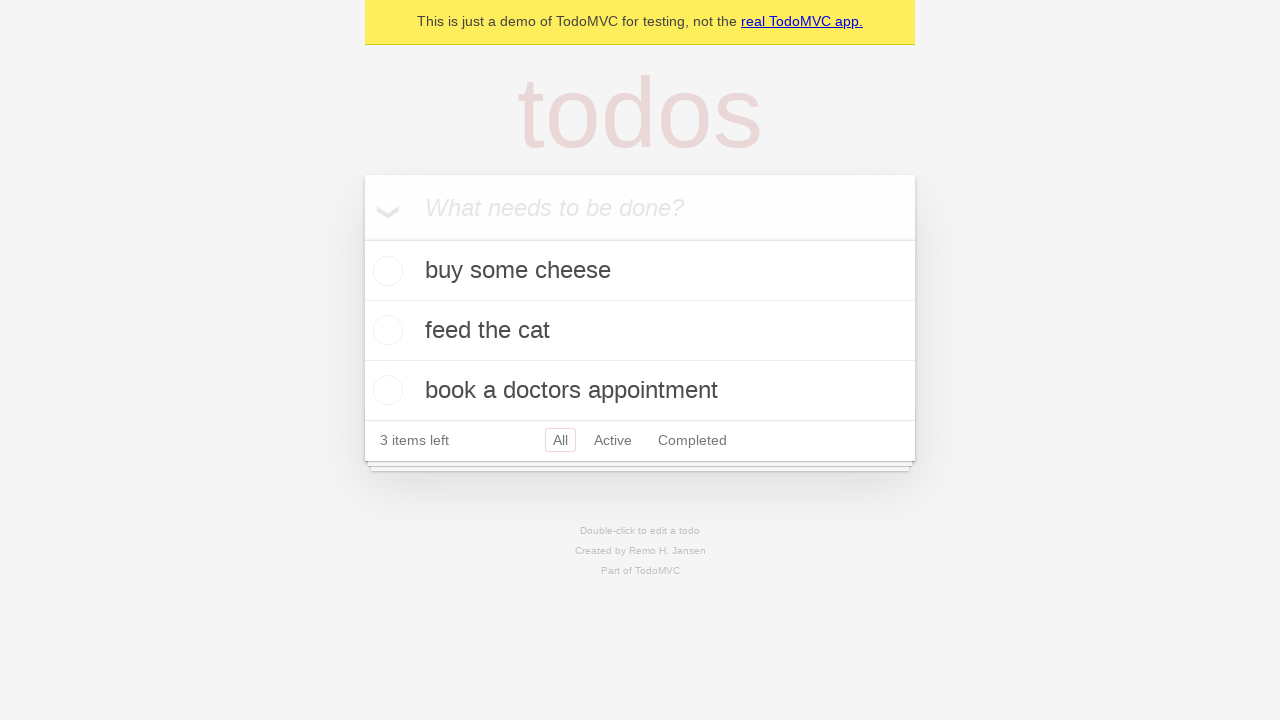

All three todo items loaded in the list
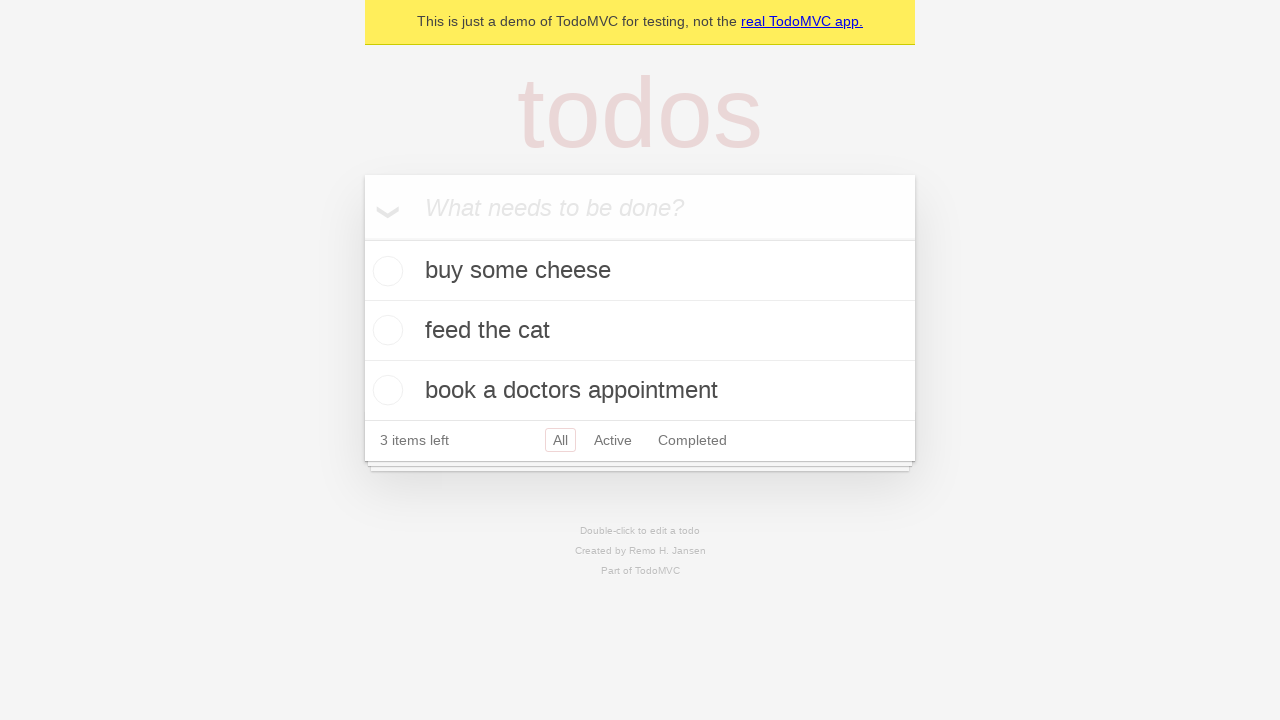

Double-clicked second todo item to enter edit mode at (640, 331) on .todo-list li >> nth=1
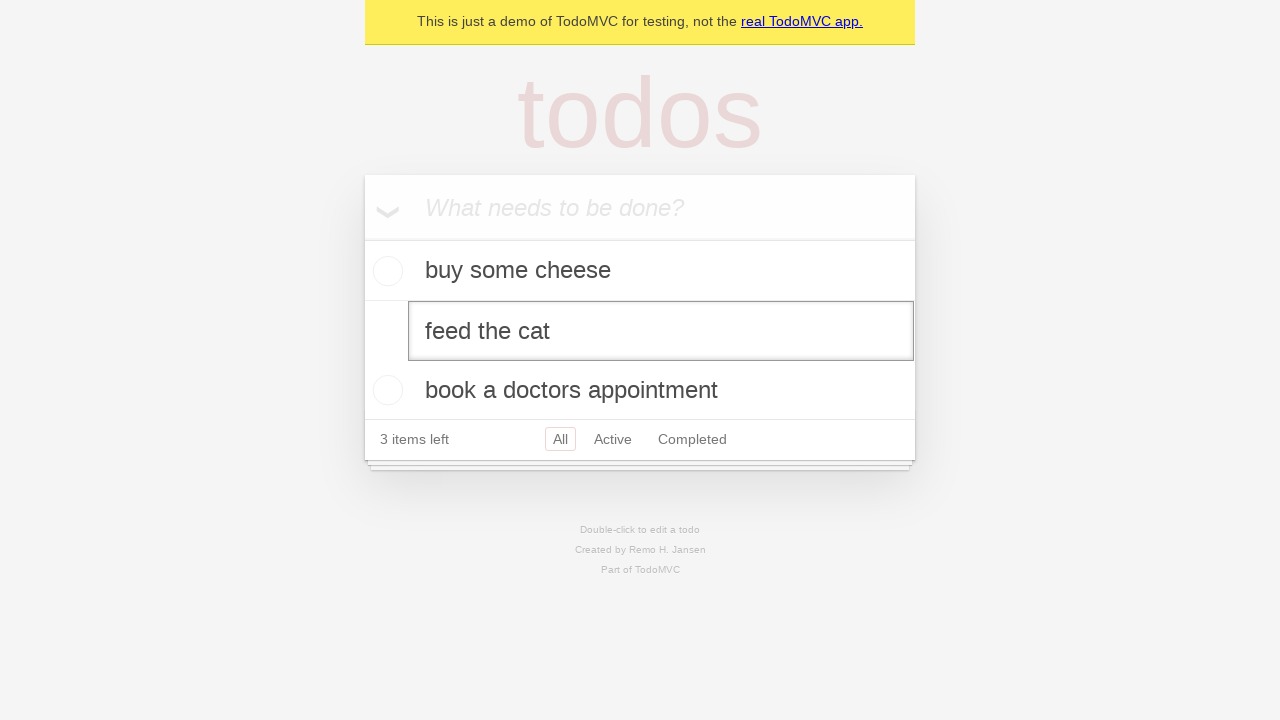

Filled edit field with 'buy some sausages' on .todo-list li >> nth=1 >> .edit
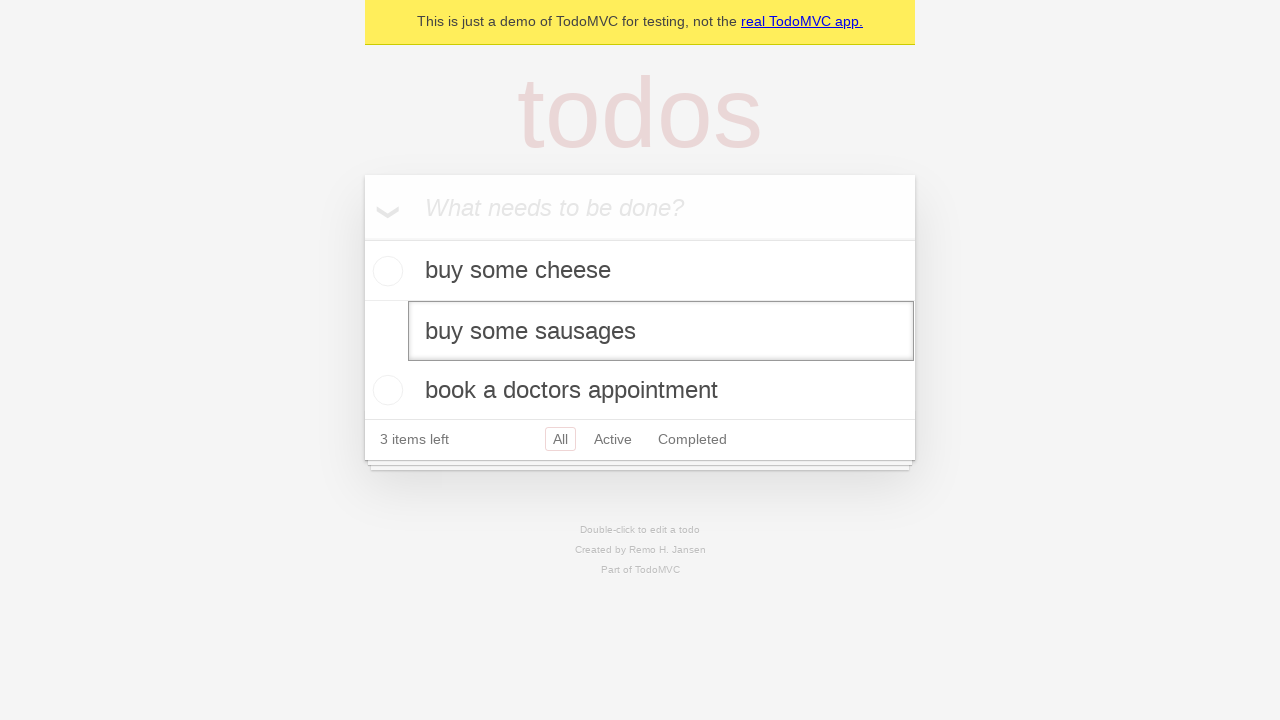

Pressed Escape key to cancel the edit on .todo-list li >> nth=1 >> .edit
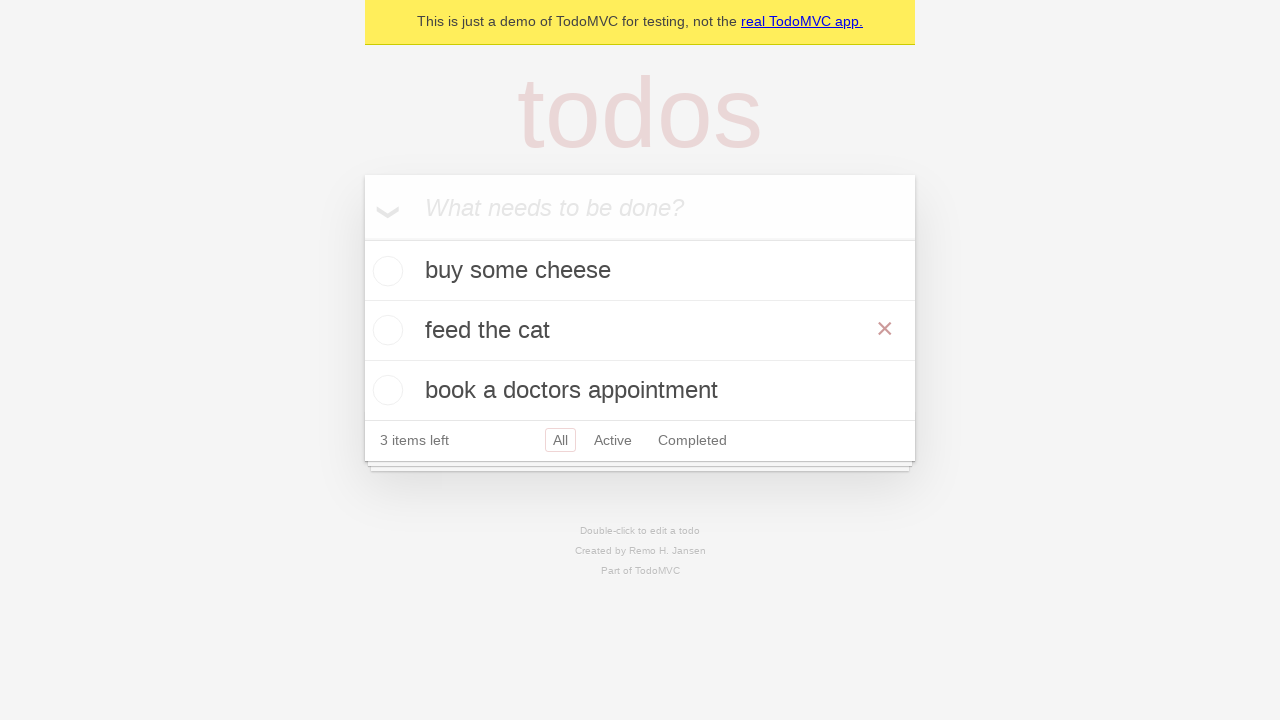

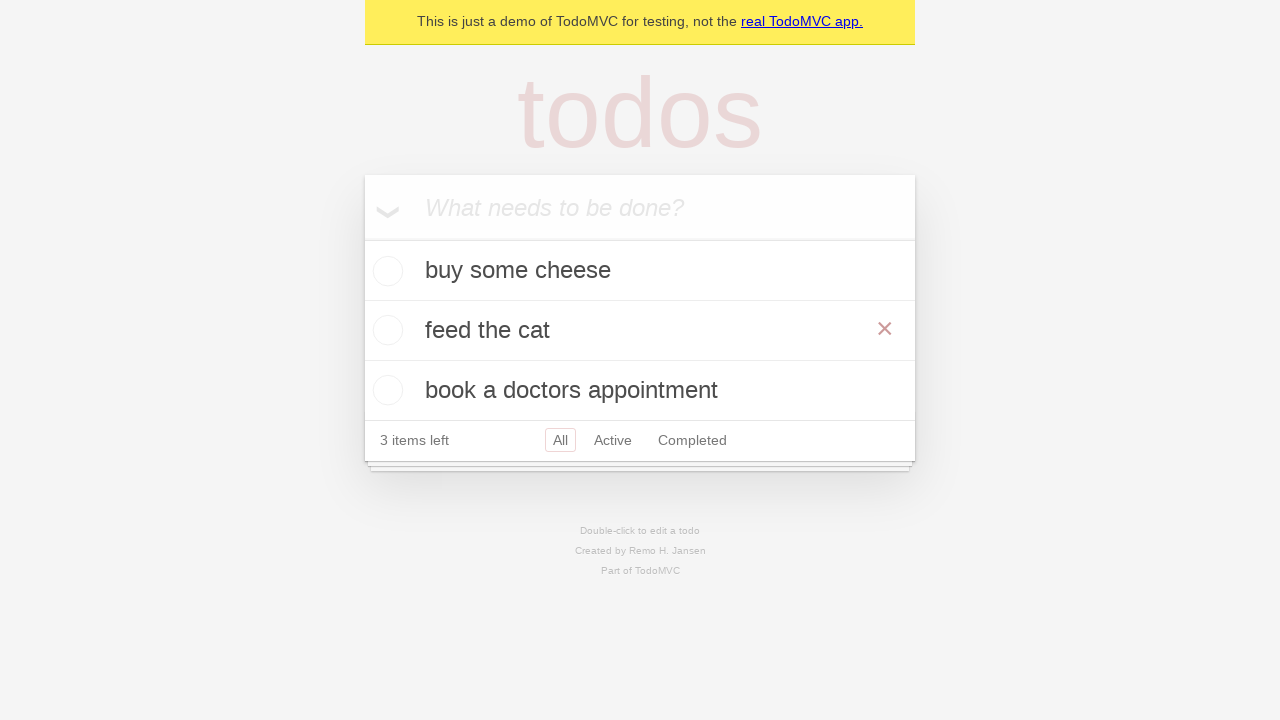